Opens Target.com homepage and clicks on the cart icon to view the shopping cart

Starting URL: https://www.target.com/

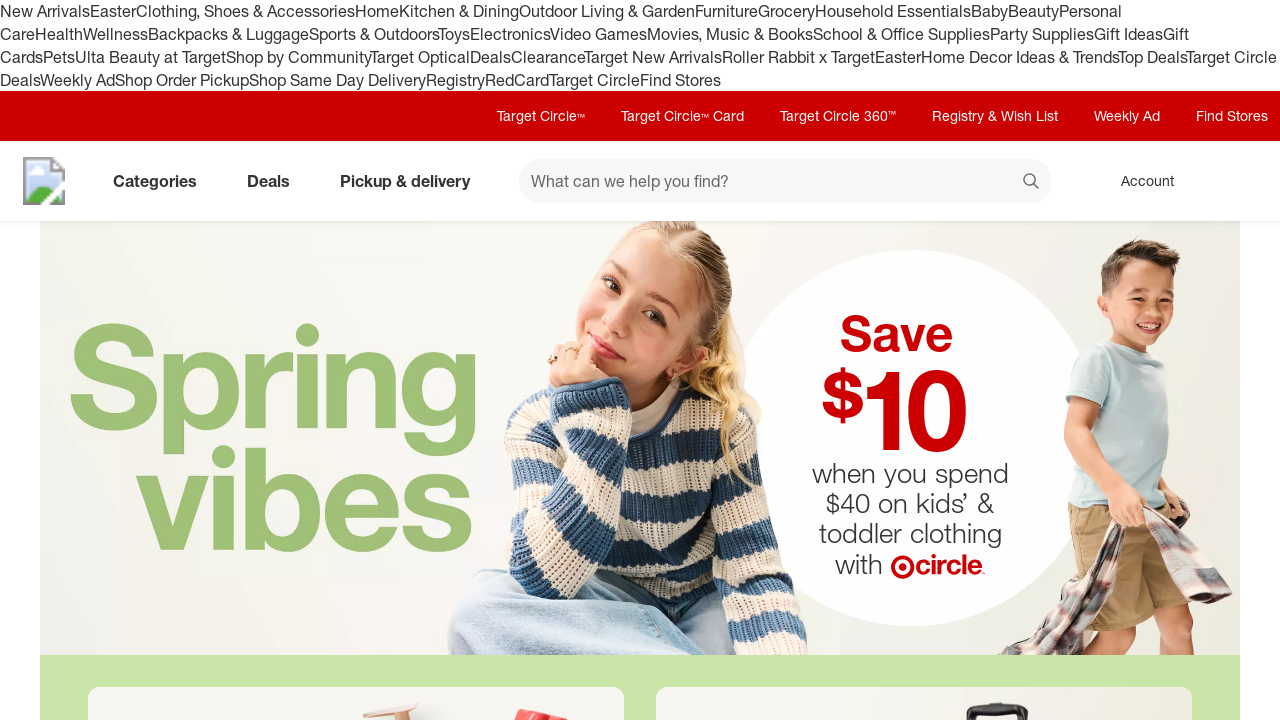

Target.com homepage loaded and DOM content interactive
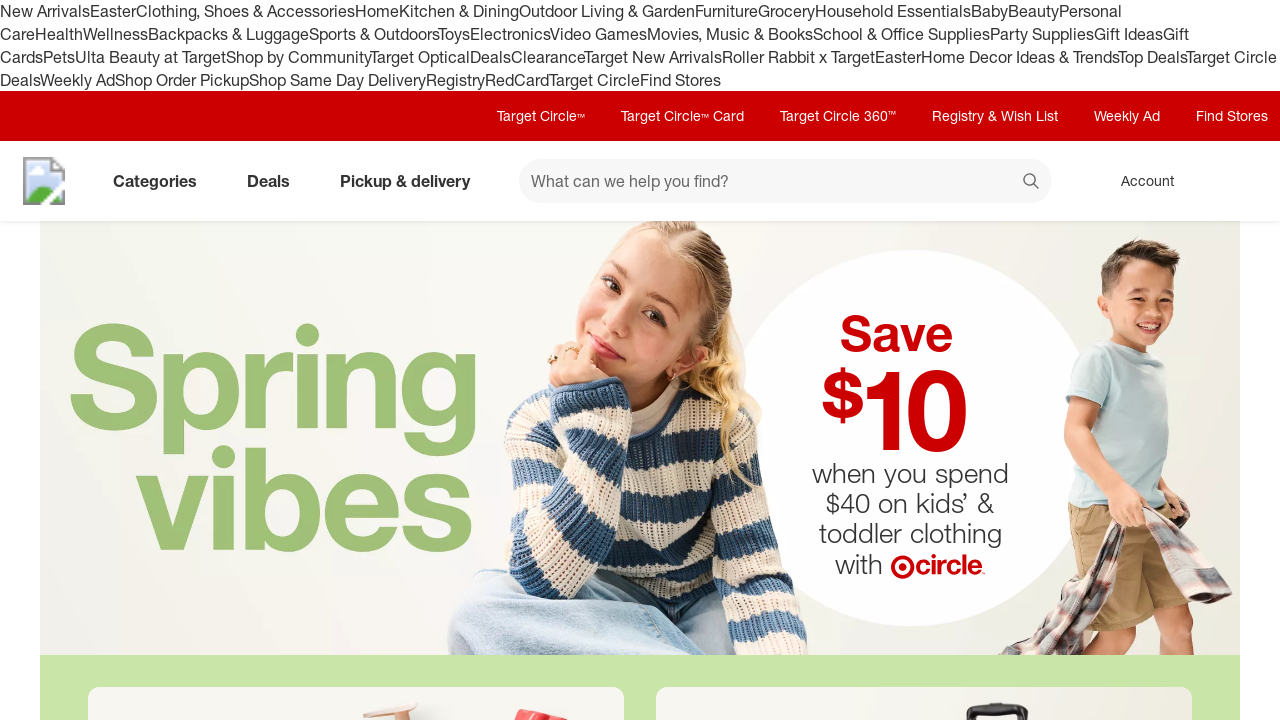

Clicked on cart icon to view shopping cart at (1238, 181) on div[data-test='@web/CartIcon']
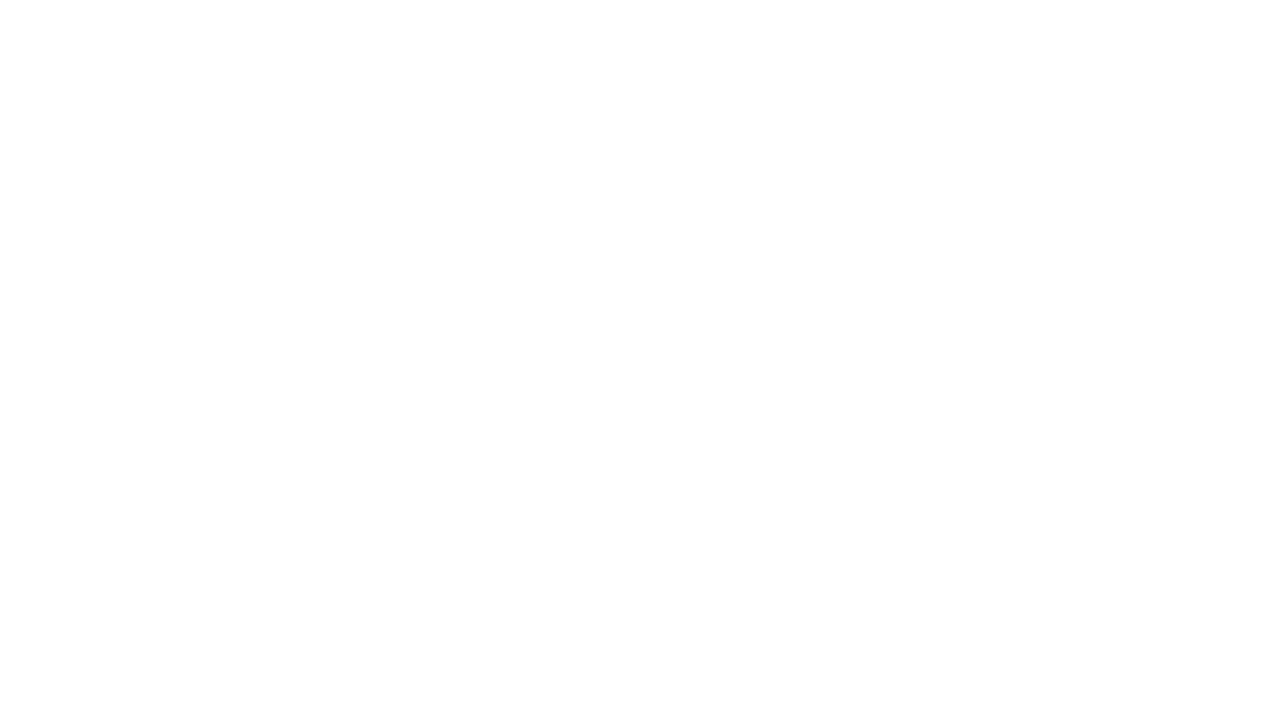

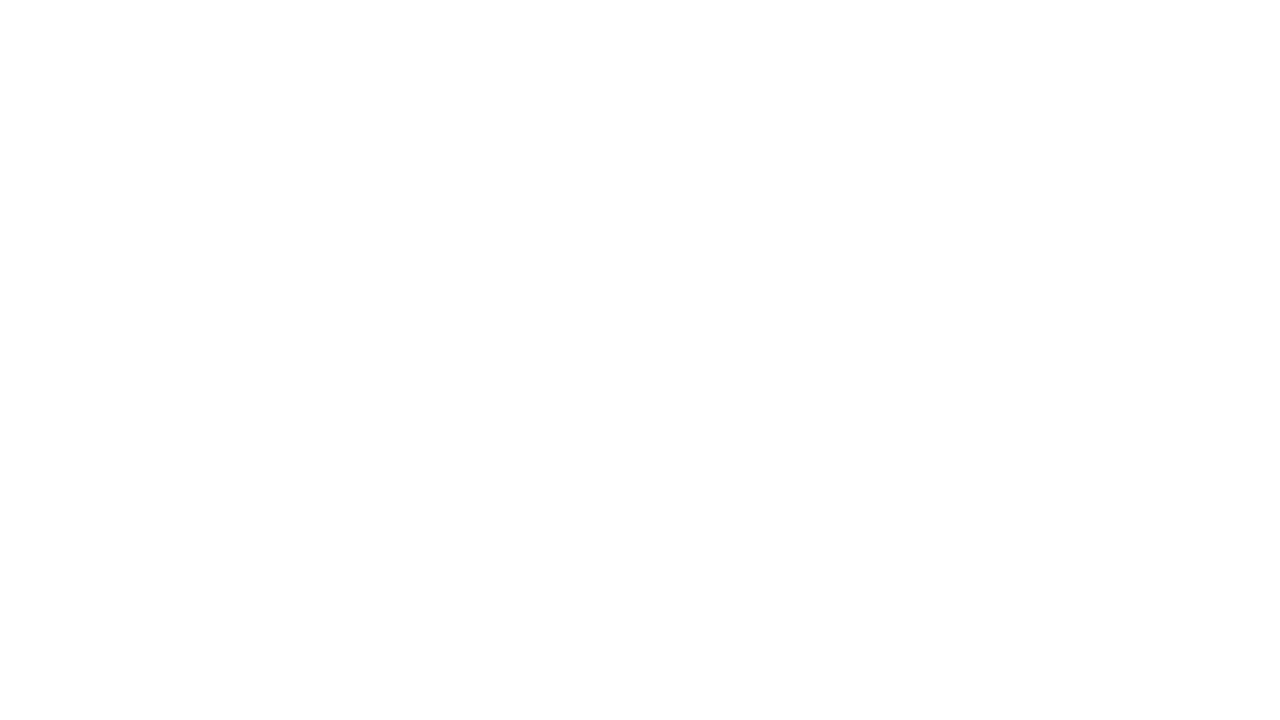